Navigates to a personal notes application, fills in note title and content fields multiple times with test data, and clicks the add note button.

Starting URL: https://material.playwrightvn.com/

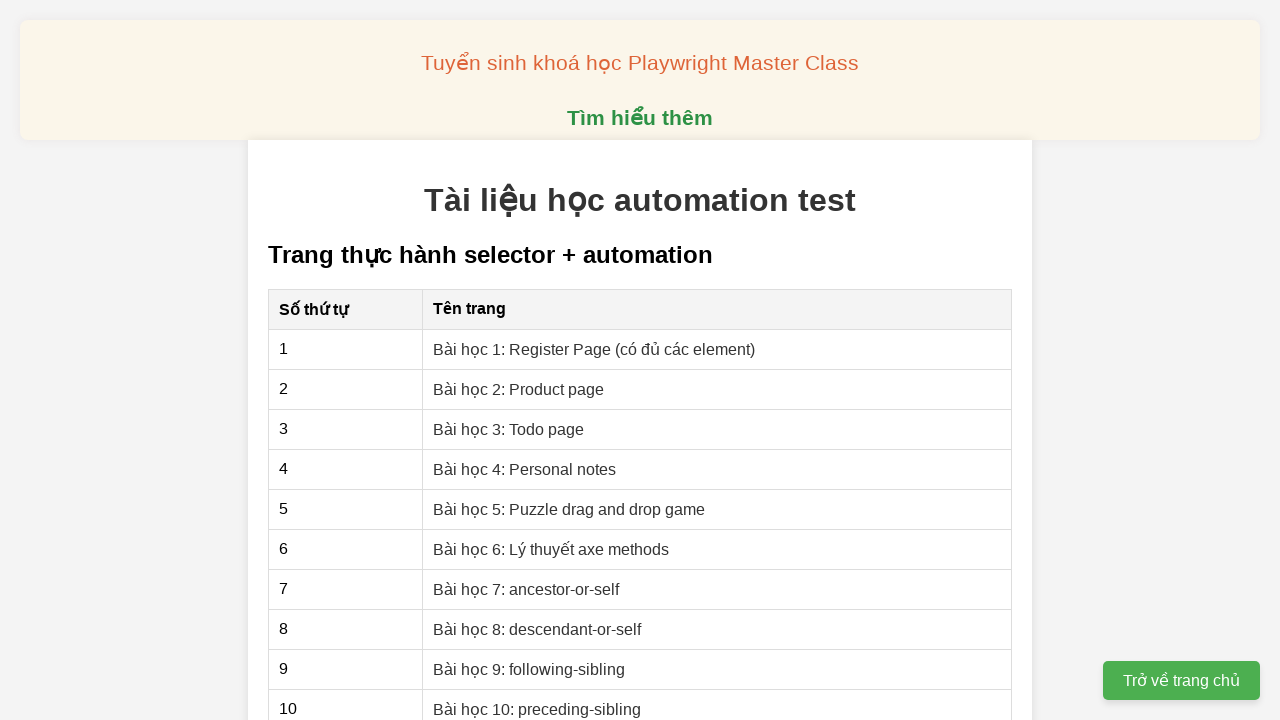

Verified page title contains 'Tài liệu học automation test'
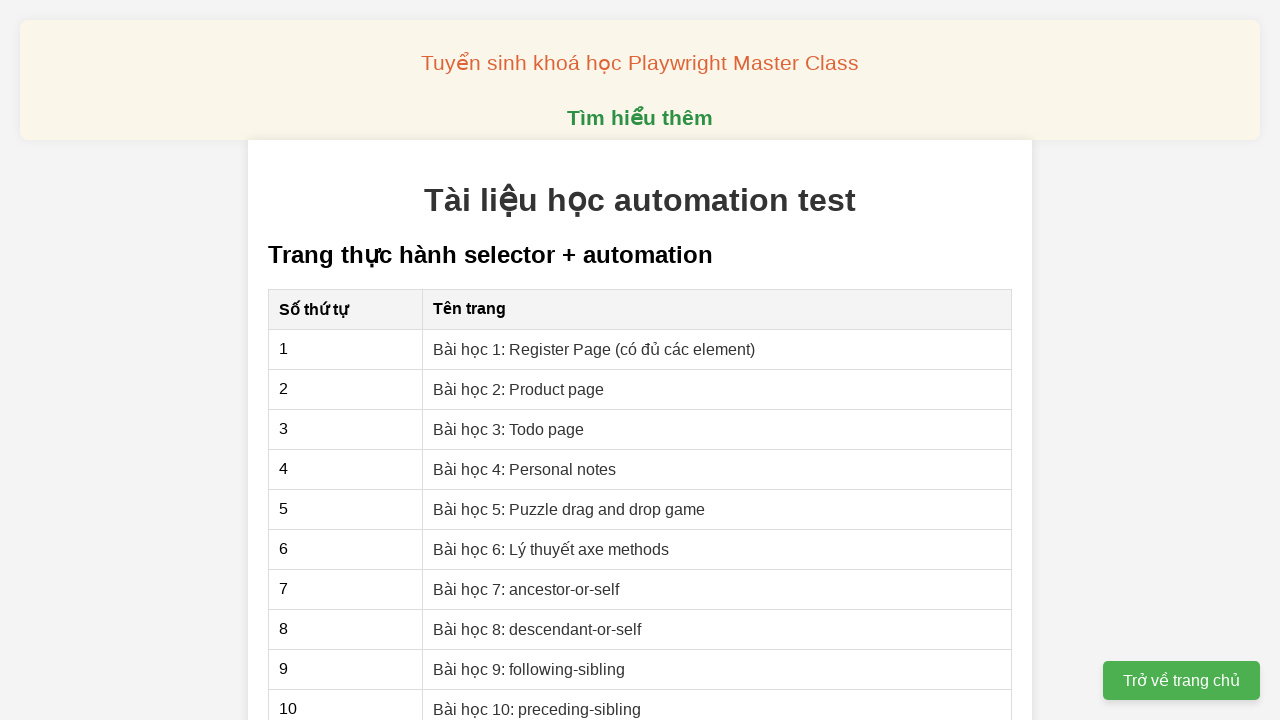

Clicked on personal notes link at (525, 469) on xpath=//a[@href='04-xpath-personal-notes.html']
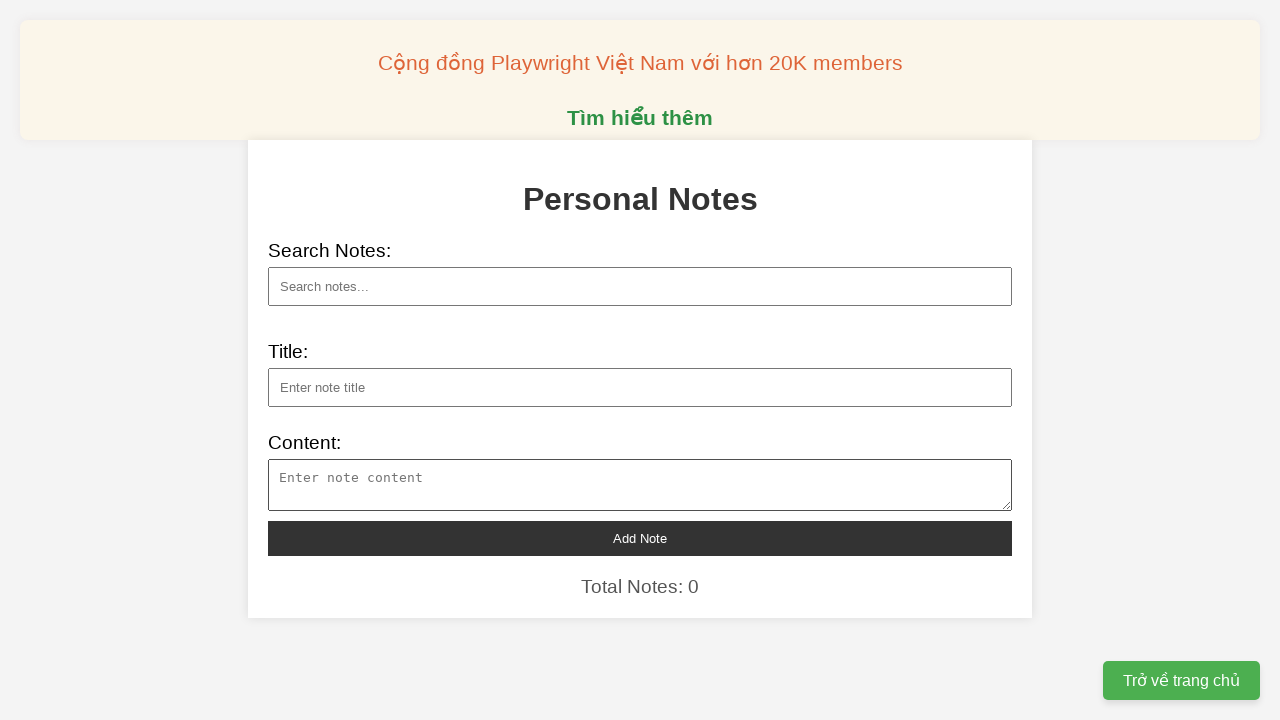

Personal notes page loaded (domcontentloaded)
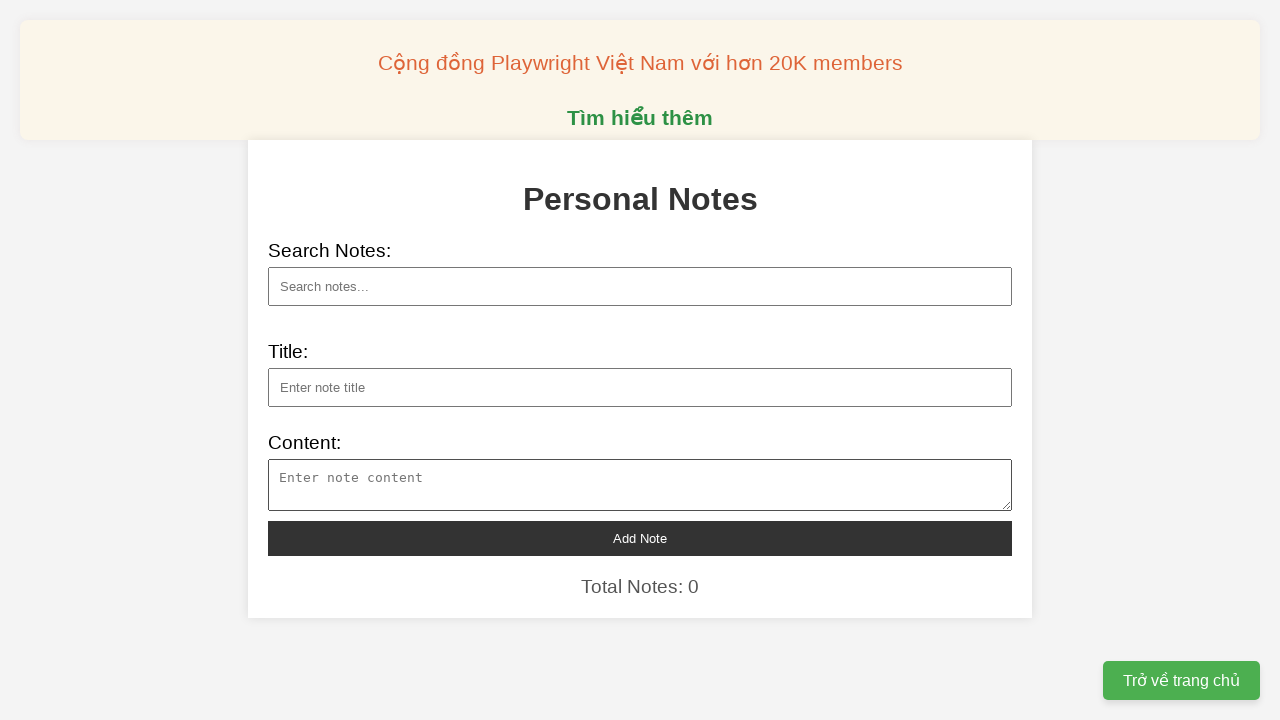

Filled note title with 'Meeting Notes' on //input[@id='note-title']
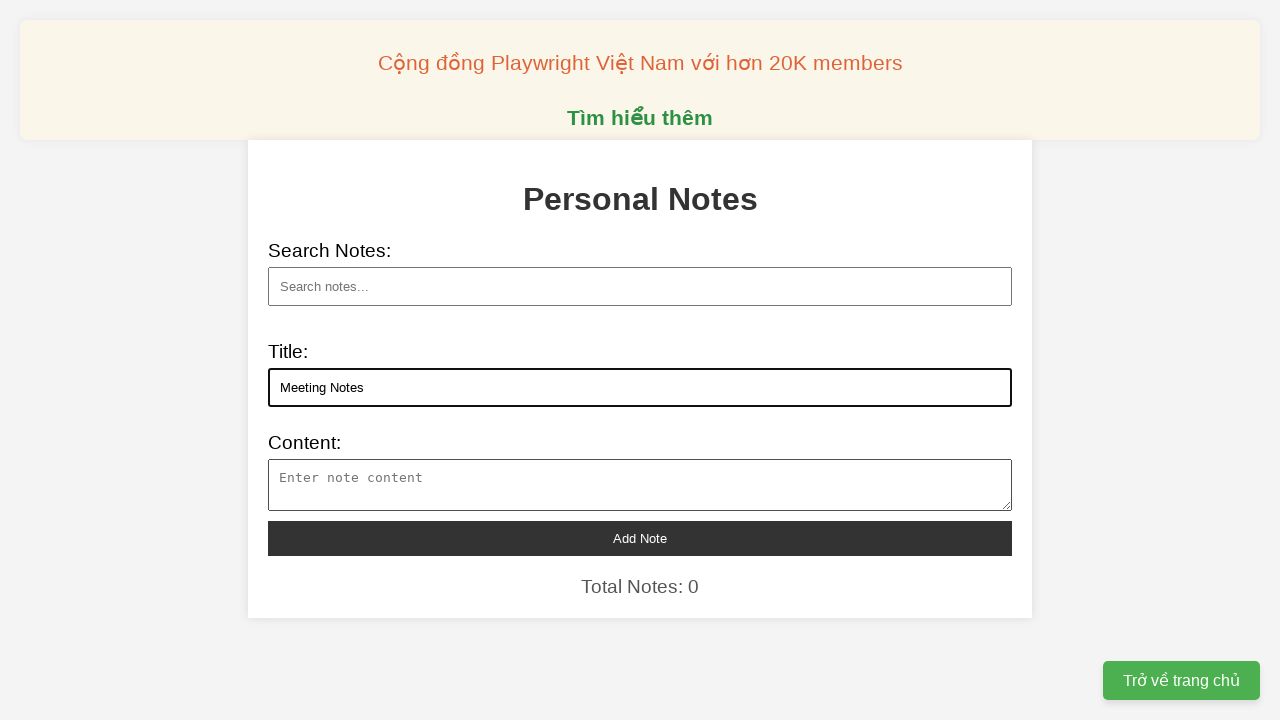

Filled note content for 'Meeting Notes' on //textarea[@id='note-content']
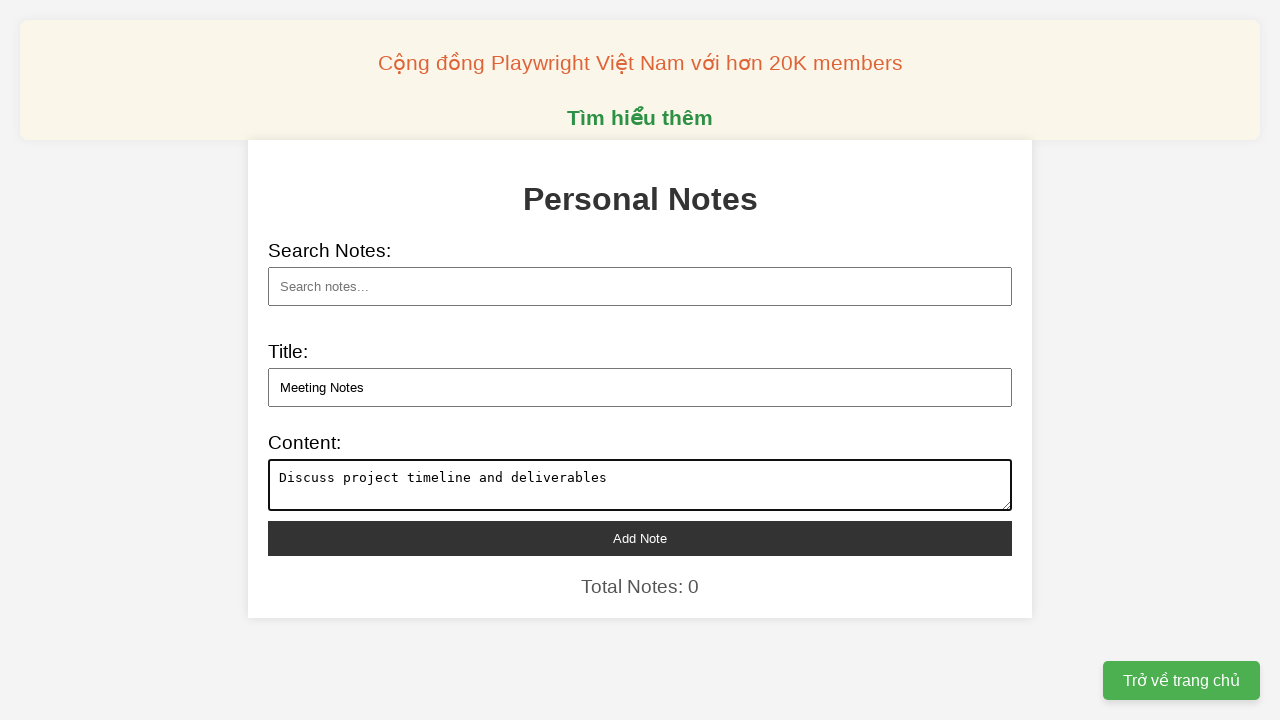

Filled note title with 'Shopping List' on //input[@id='note-title']
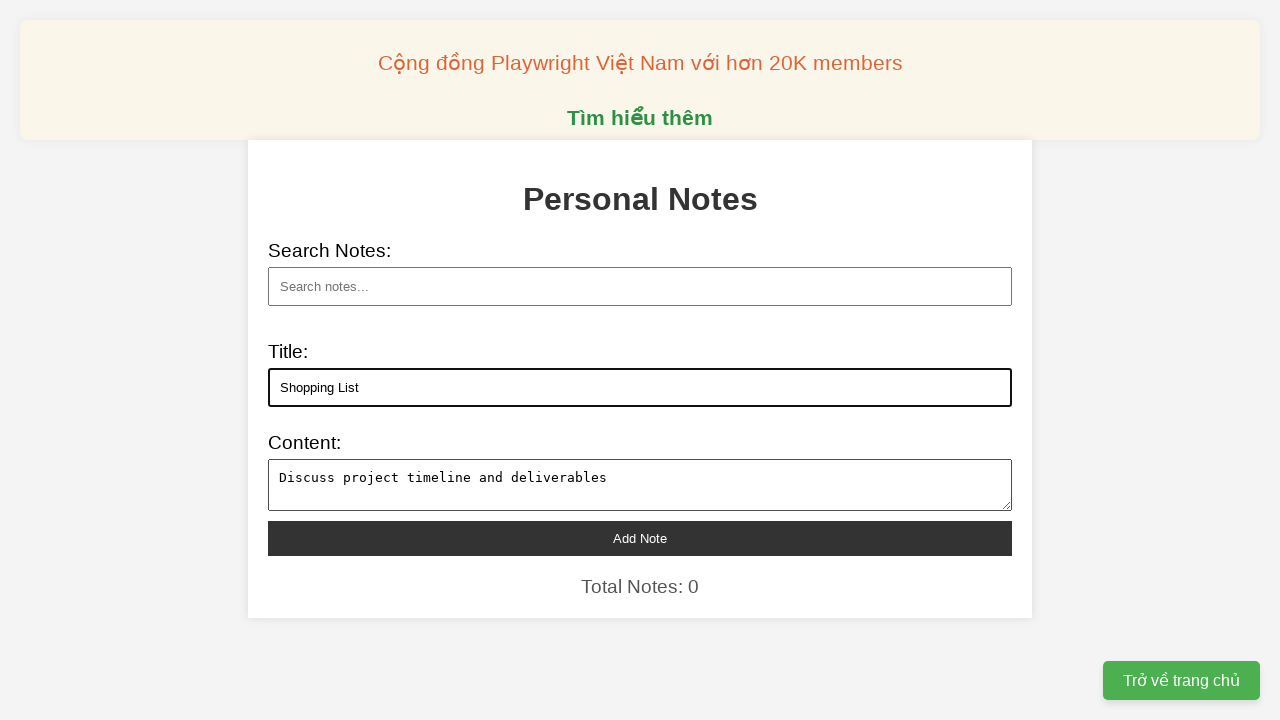

Filled note content for 'Shopping List' on //textarea[@id='note-content']
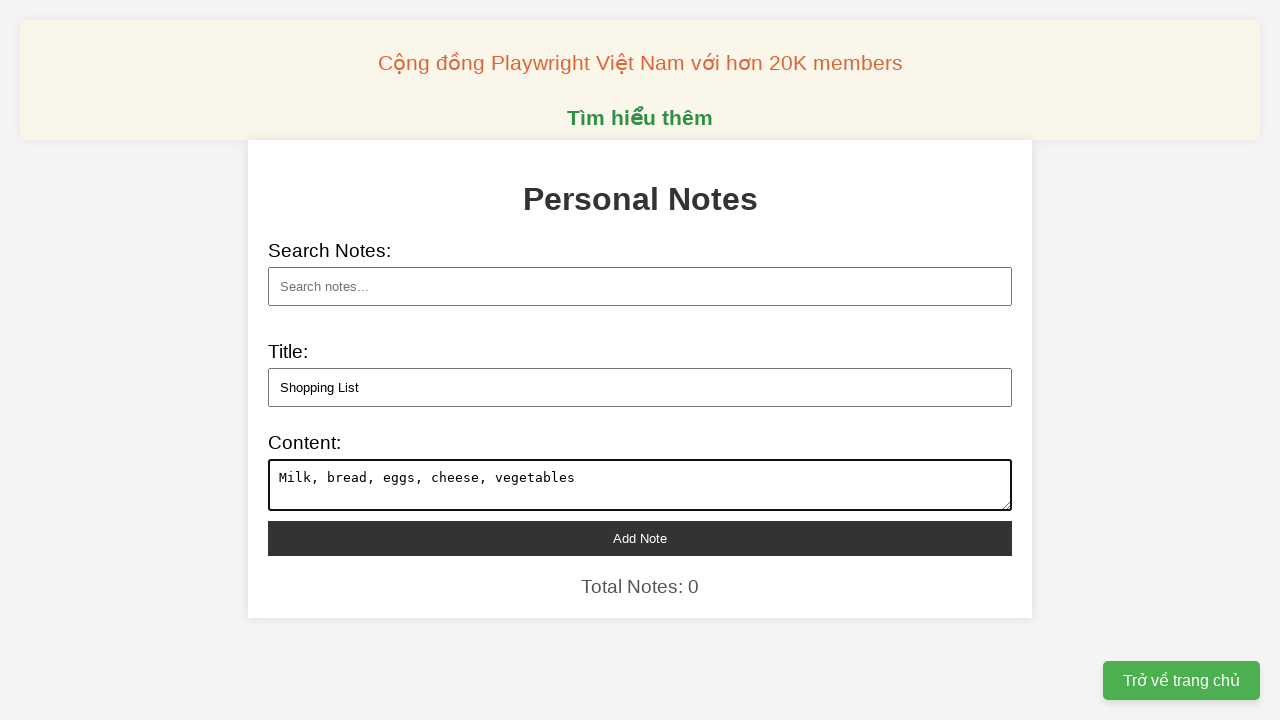

Filled note title with 'Book Recommendations' on //input[@id='note-title']
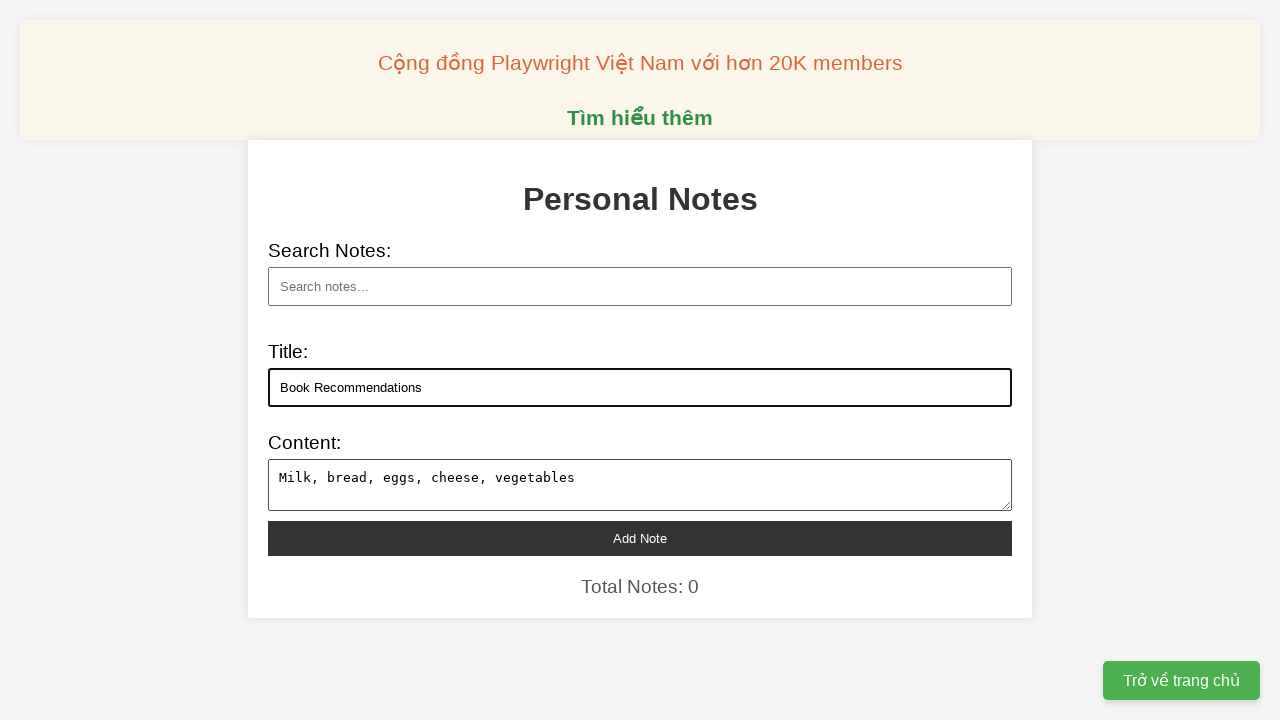

Filled note content for 'Book Recommendations' on //textarea[@id='note-content']
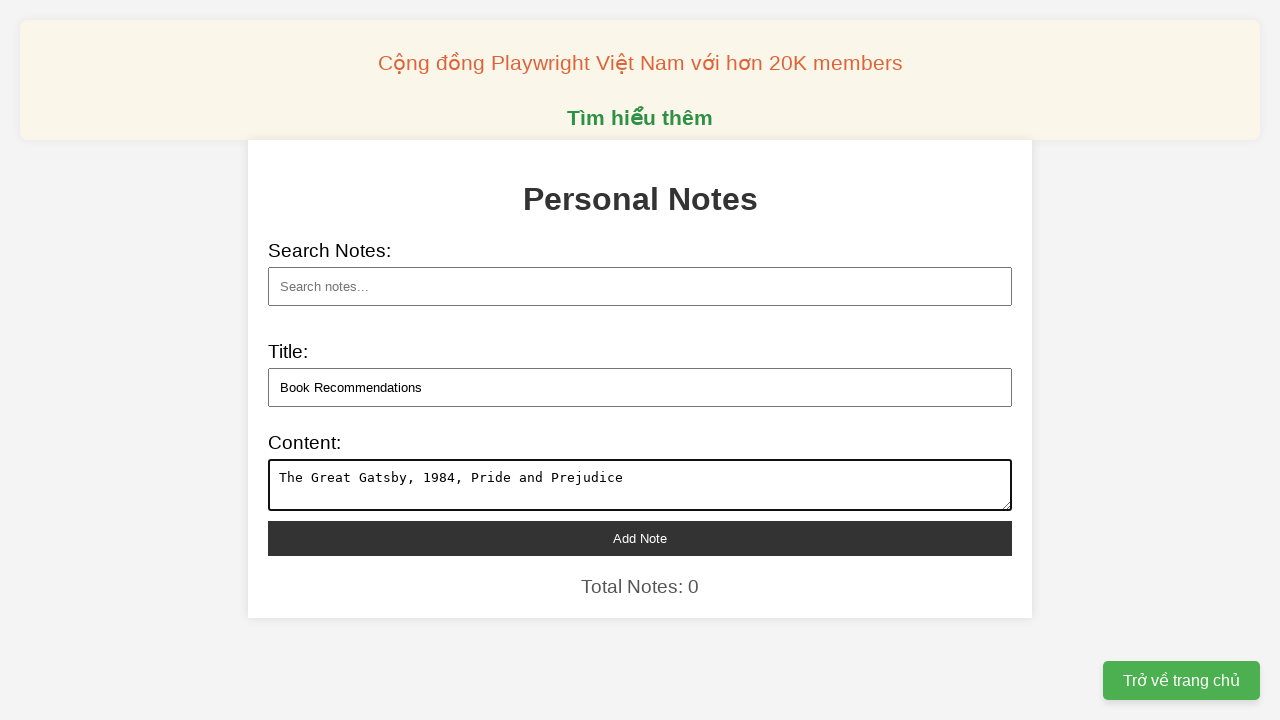

Filled note title with 'Travel Plans' on //input[@id='note-title']
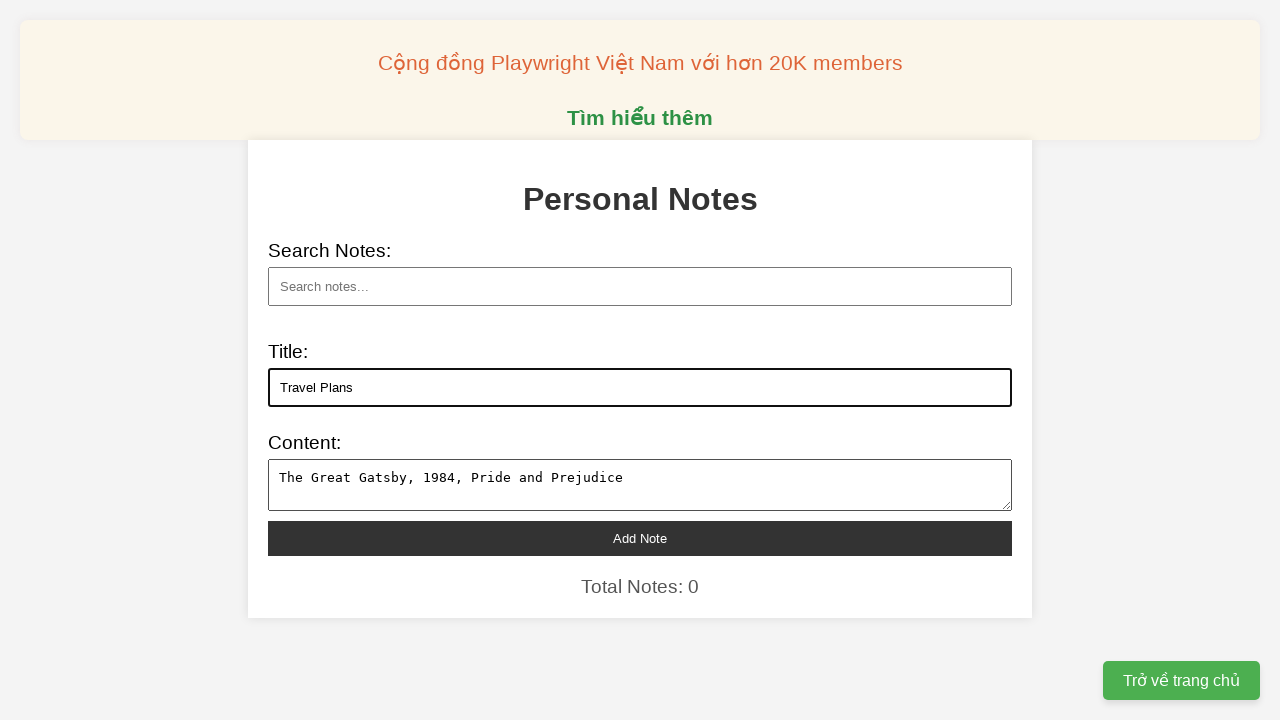

Filled note content for 'Travel Plans' on //textarea[@id='note-content']
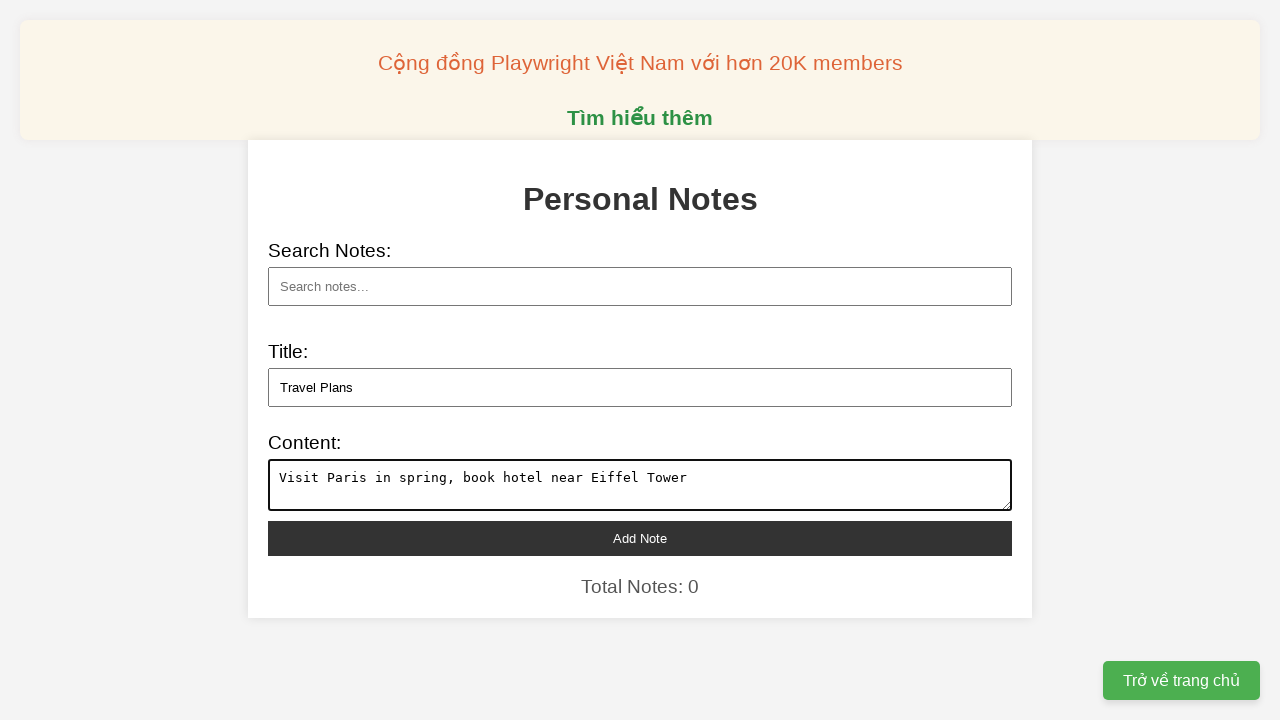

Filled note title with 'Workout Routine' on //input[@id='note-title']
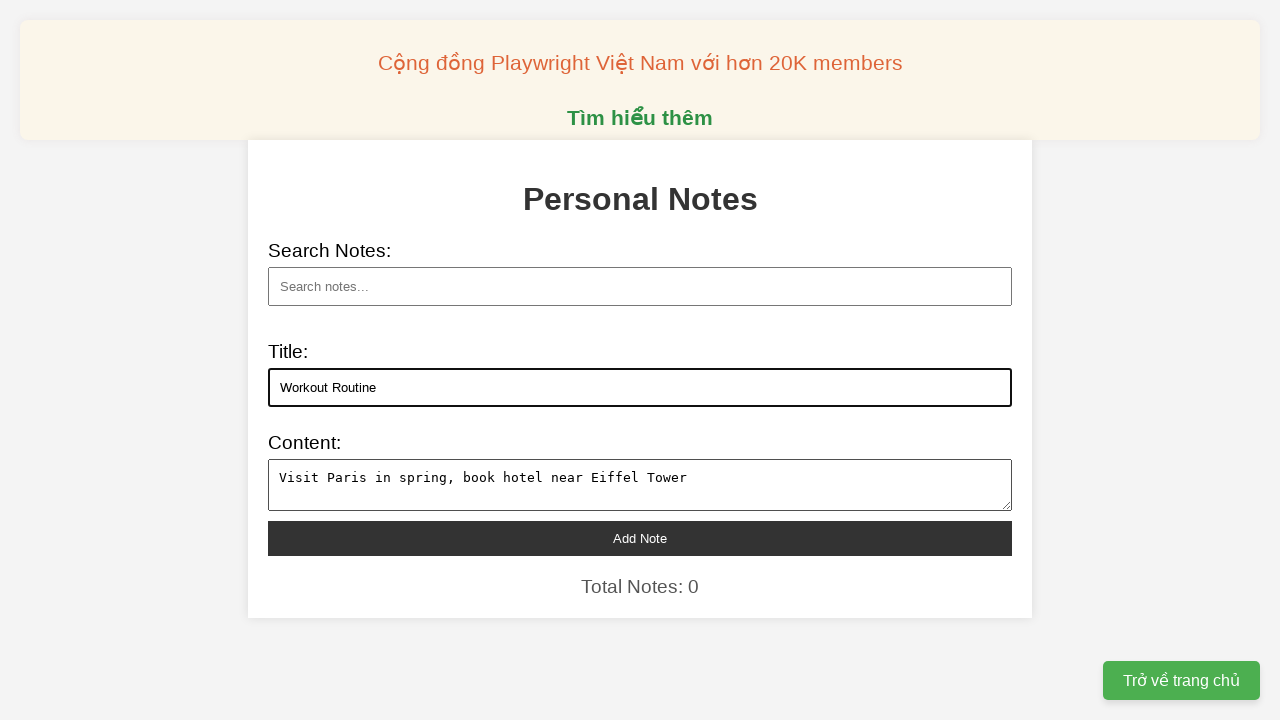

Filled note content for 'Workout Routine' on //textarea[@id='note-content']
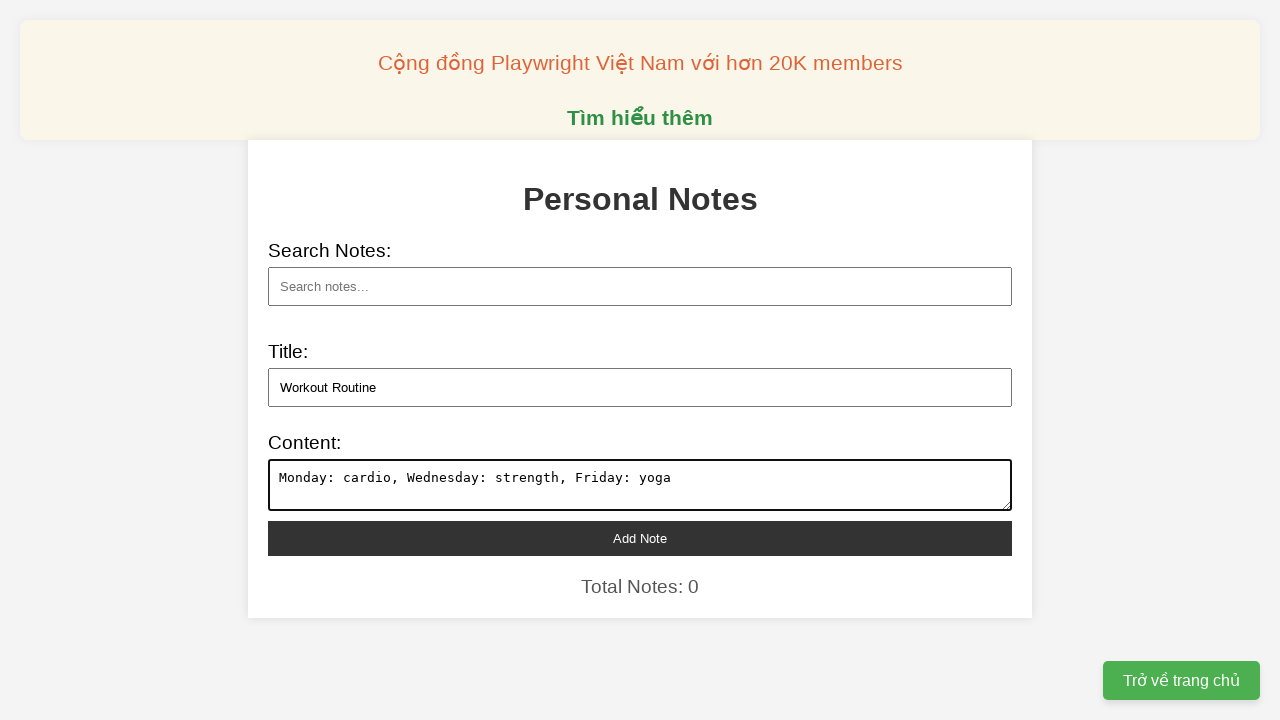

Filled note title with 'Recipe Ideas' on //input[@id='note-title']
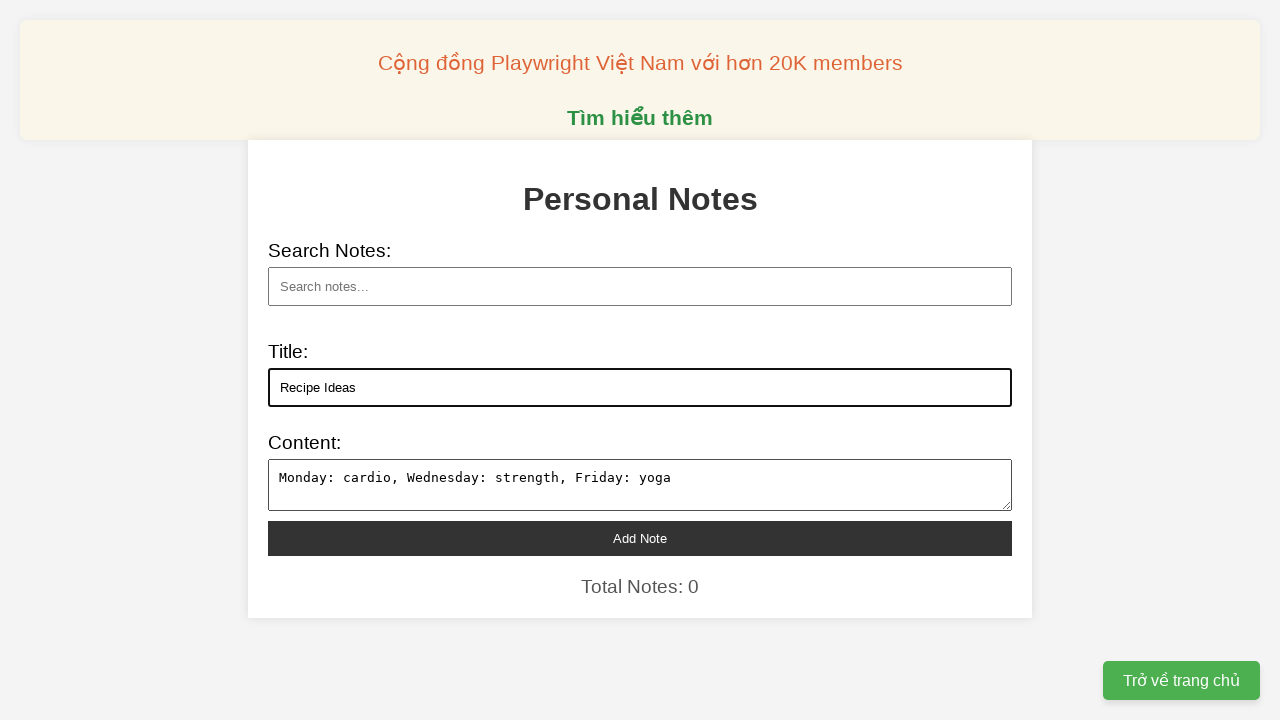

Filled note content for 'Recipe Ideas' on //textarea[@id='note-content']
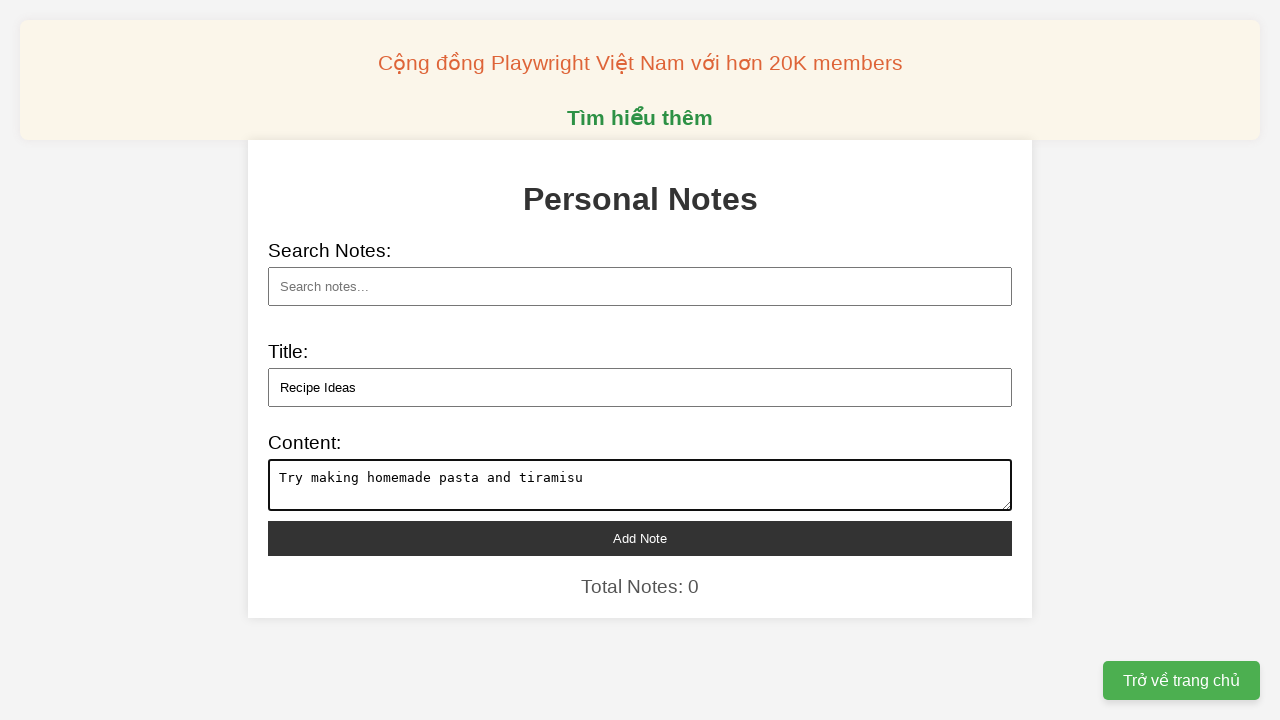

Filled note title with 'Study Goals' on //input[@id='note-title']
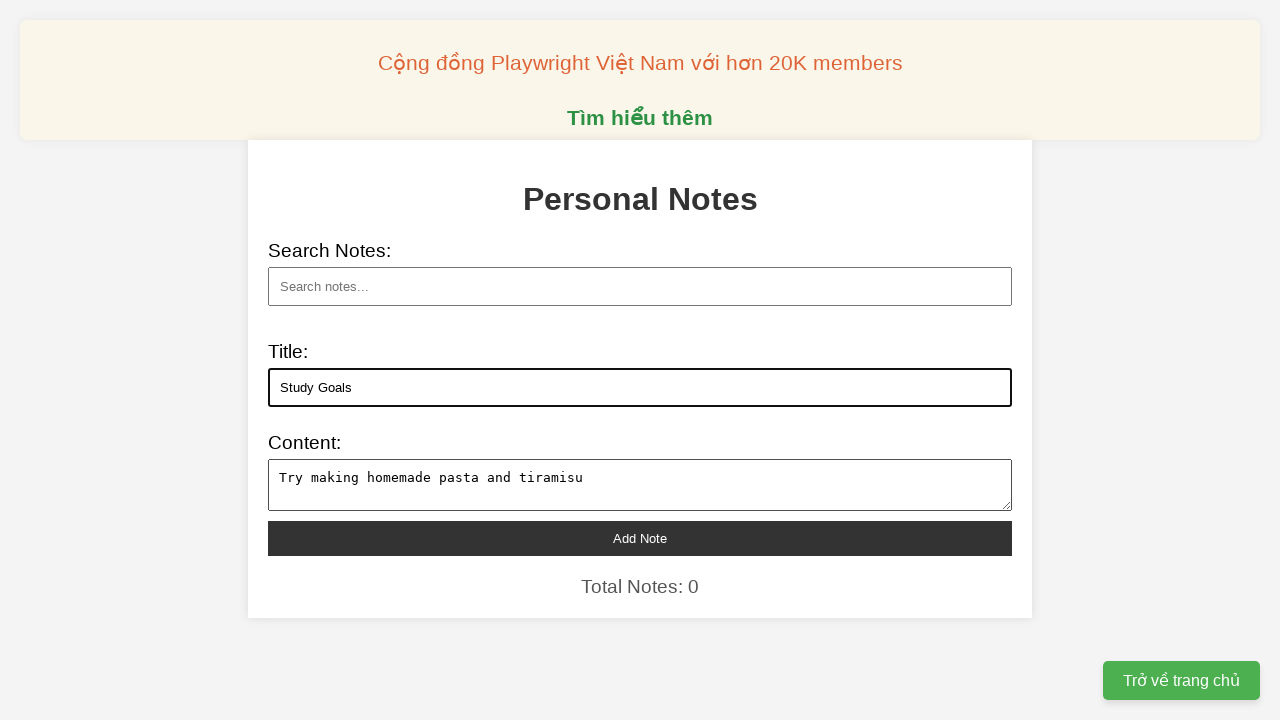

Filled note content for 'Study Goals' on //textarea[@id='note-content']
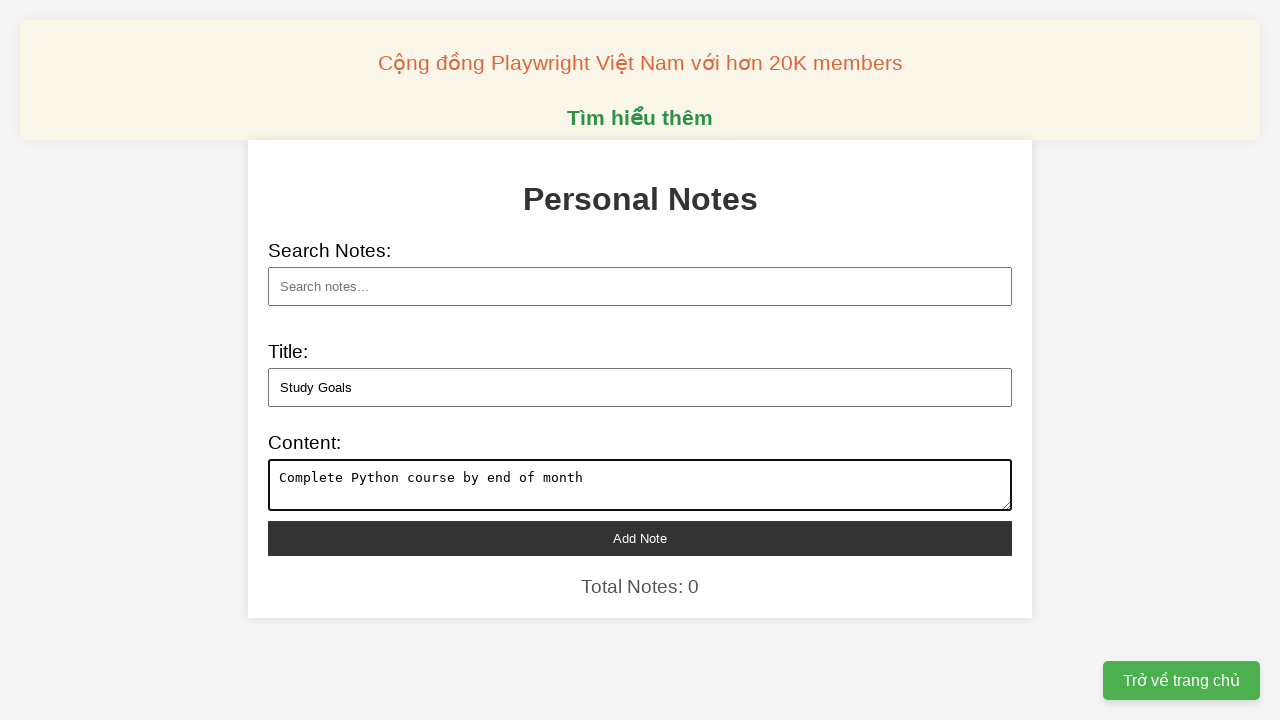

Filled note title with 'Birthday Reminders' on //input[@id='note-title']
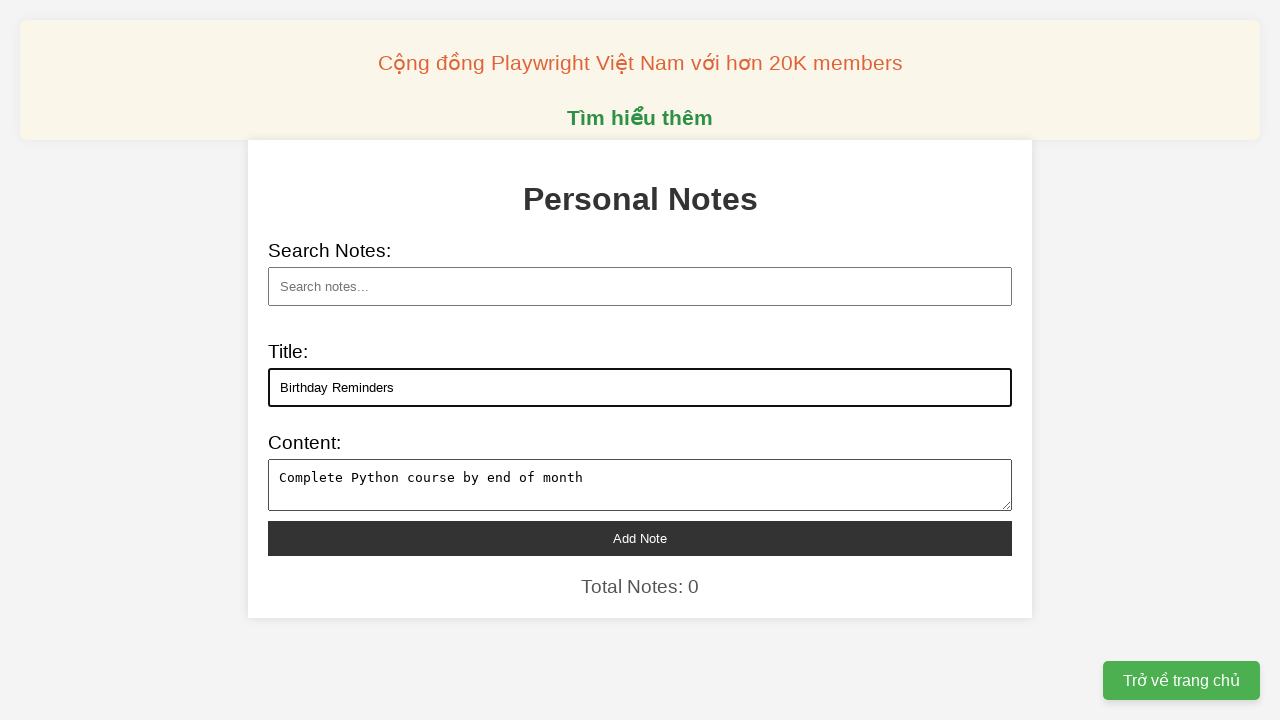

Filled note content for 'Birthday Reminders' on //textarea[@id='note-content']
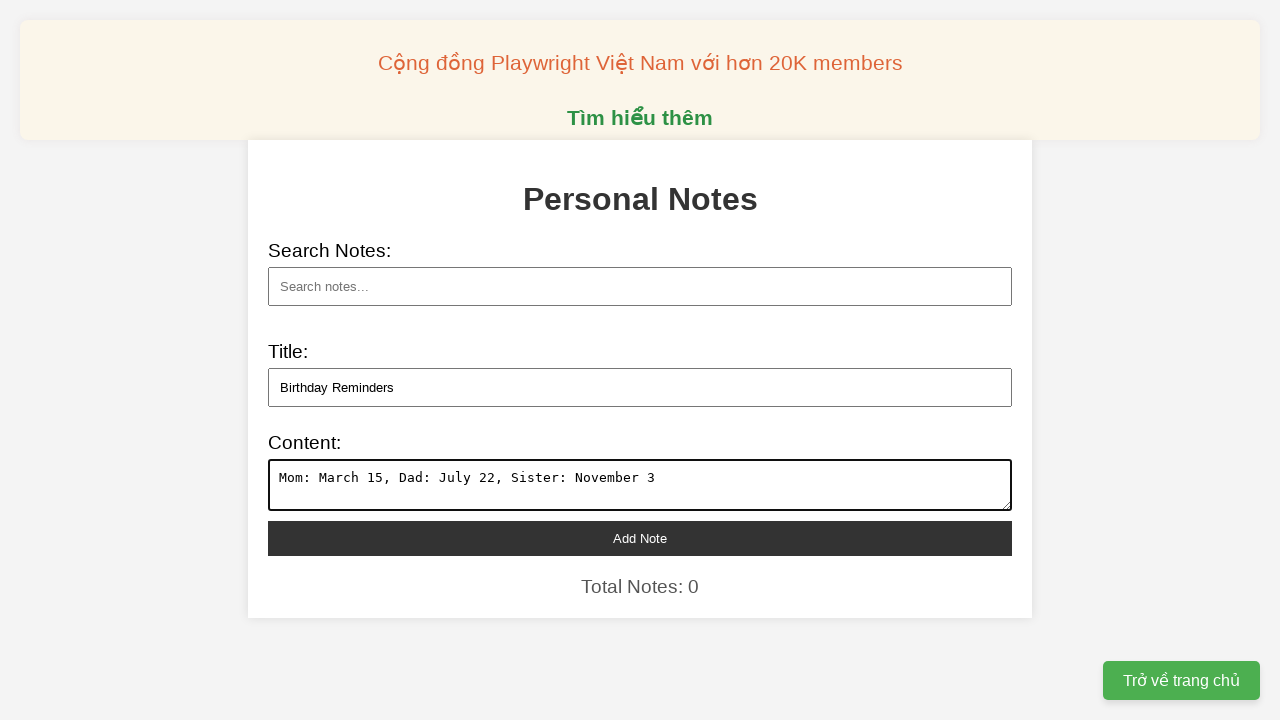

Filled note title with 'Home Repairs' on //input[@id='note-title']
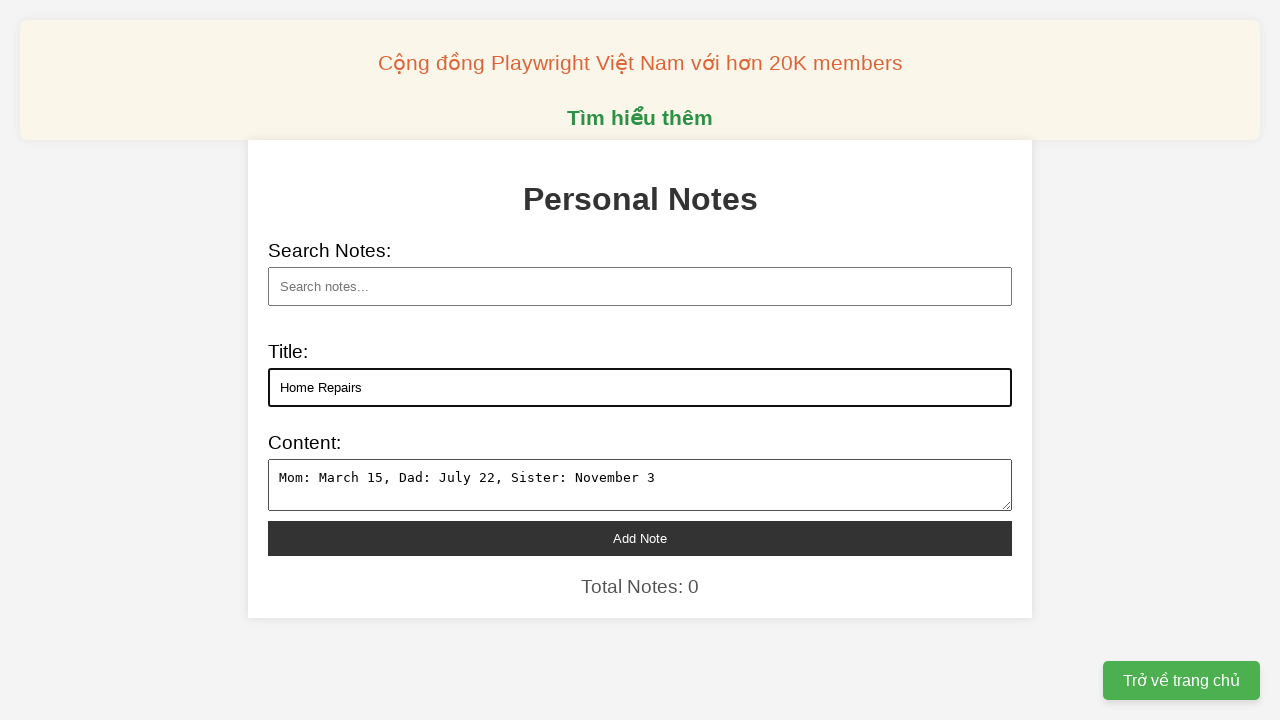

Filled note content for 'Home Repairs' on //textarea[@id='note-content']
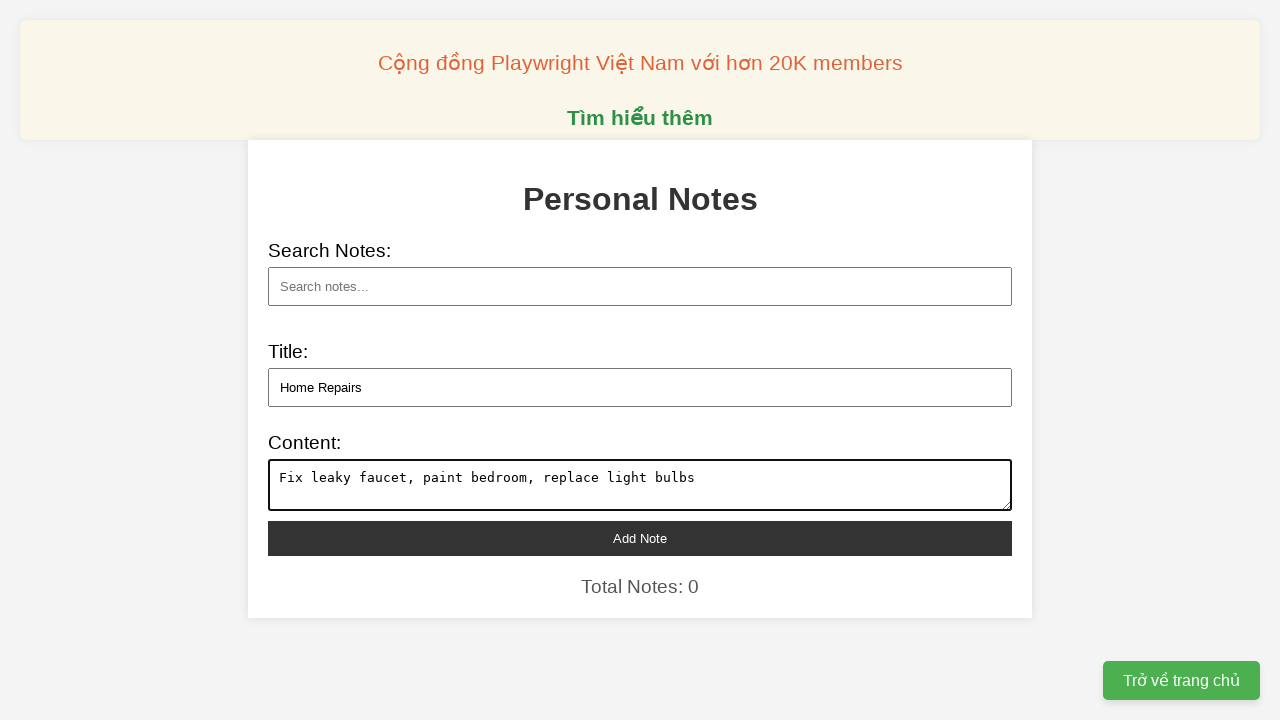

Filled note title with 'Project Ideas' on //input[@id='note-title']
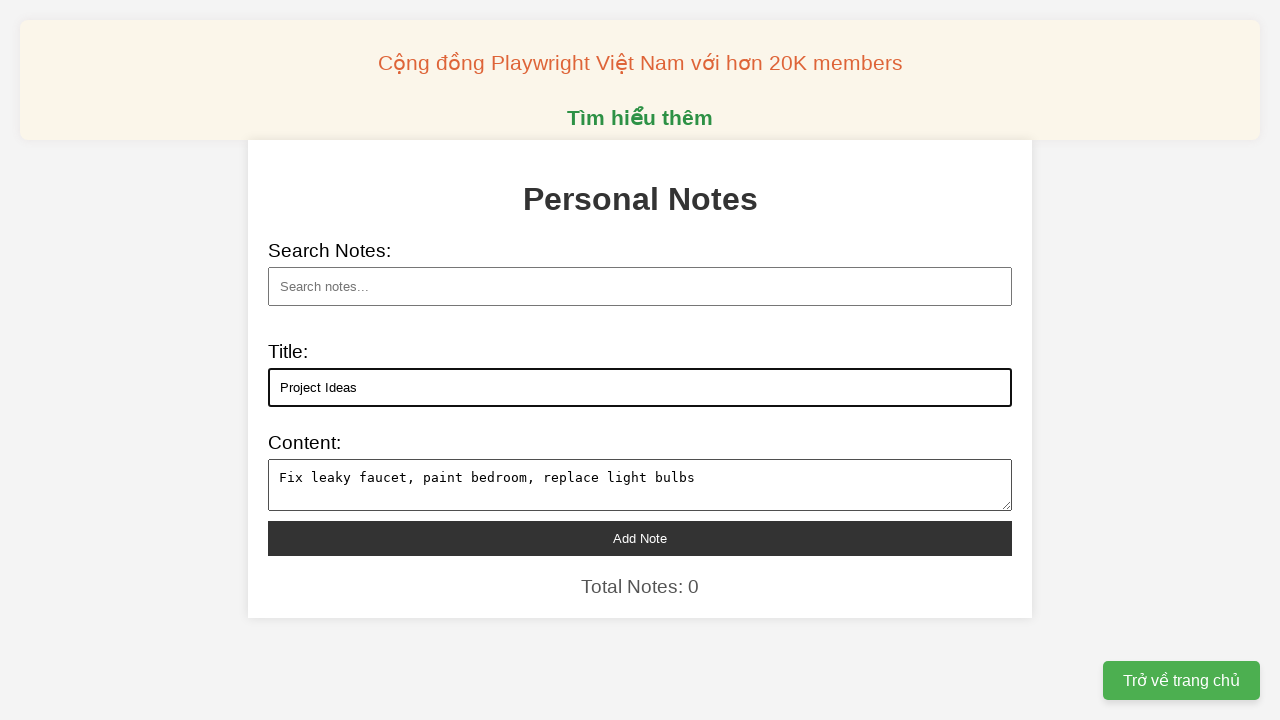

Filled note content for 'Project Ideas' on //textarea[@id='note-content']
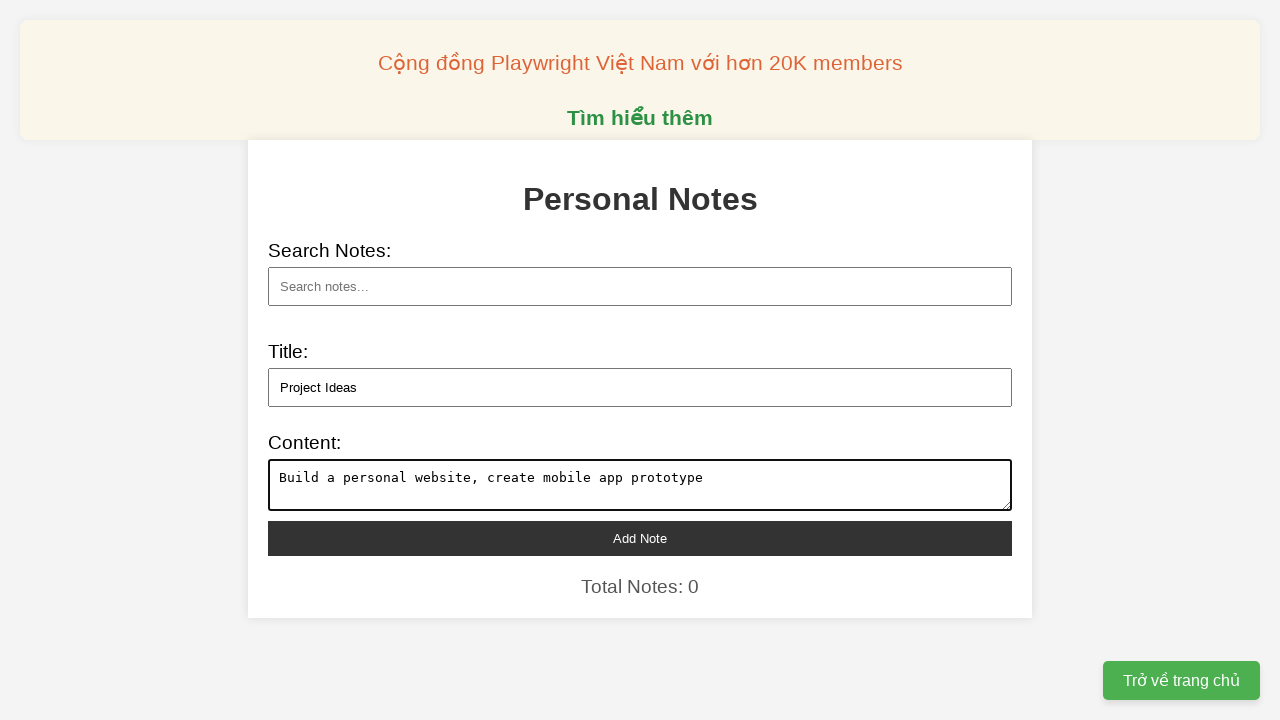

Clicked add note button to submit all 10 notes at (640, 538) on xpath=//button[@id='add-note']
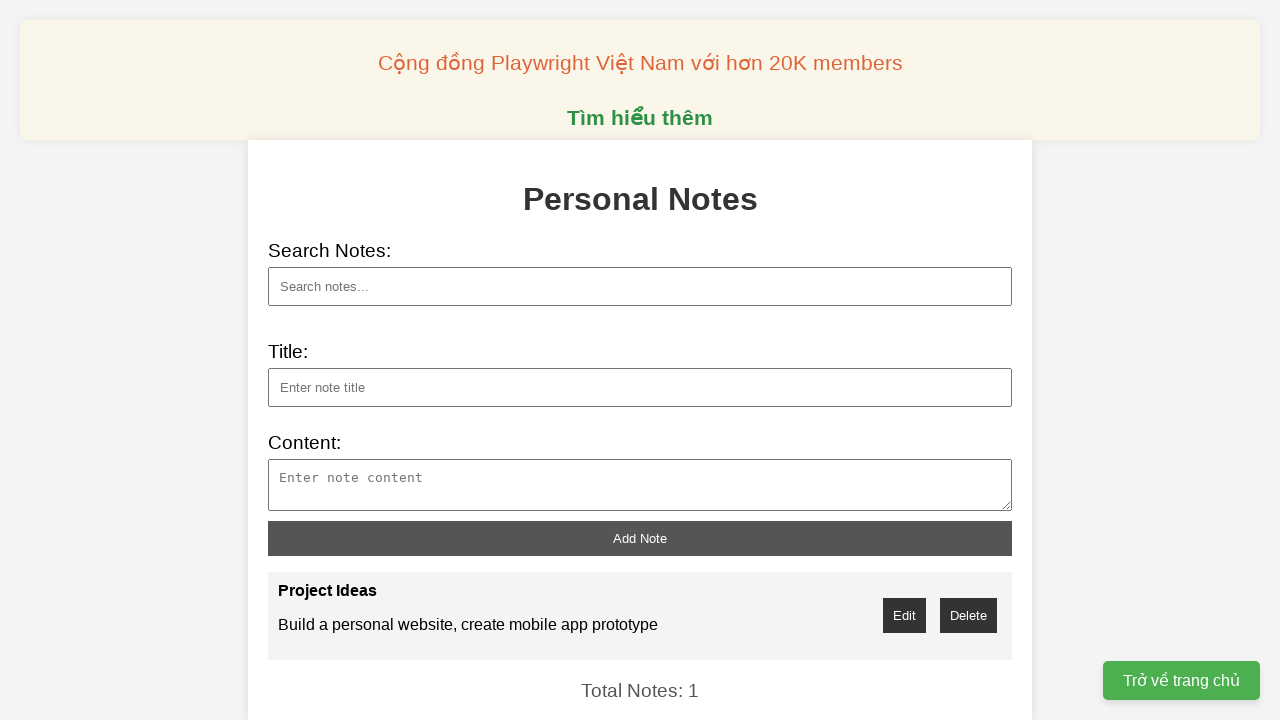

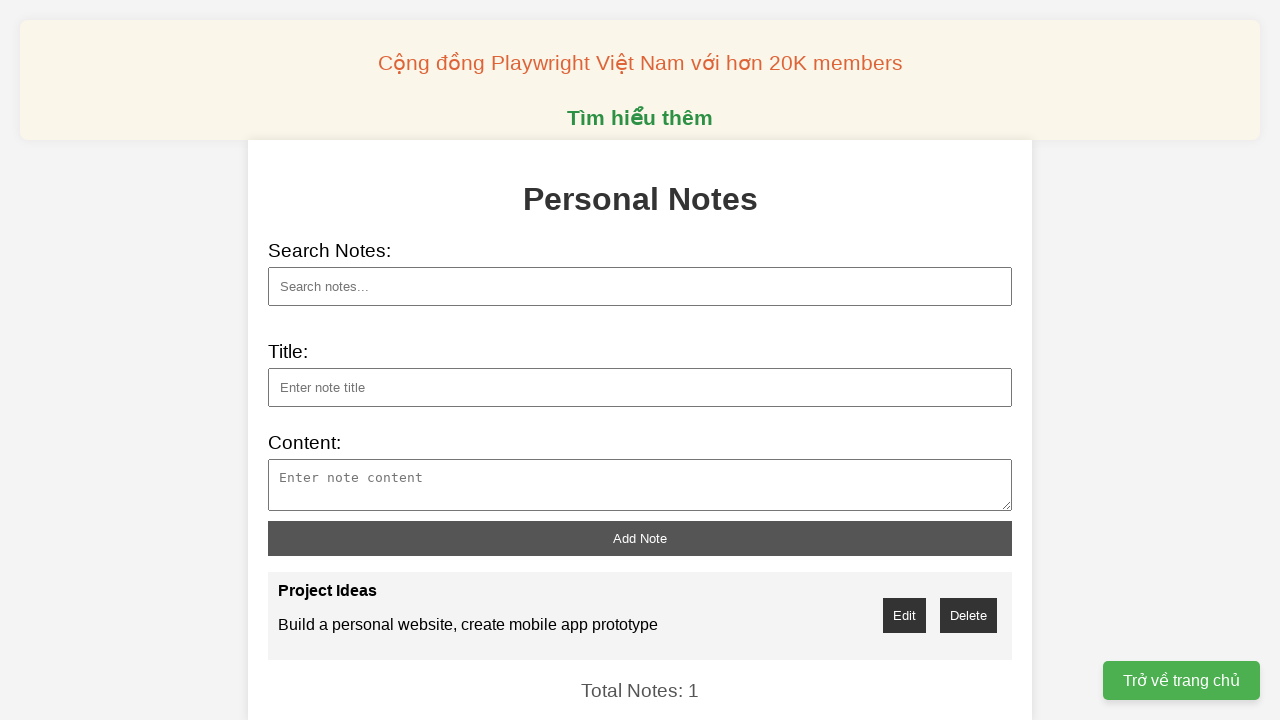